Tests single select dropdown functionality by selecting an option from a dropdown menu and verifying the selection

Starting URL: https://demoqa.com/select-menu

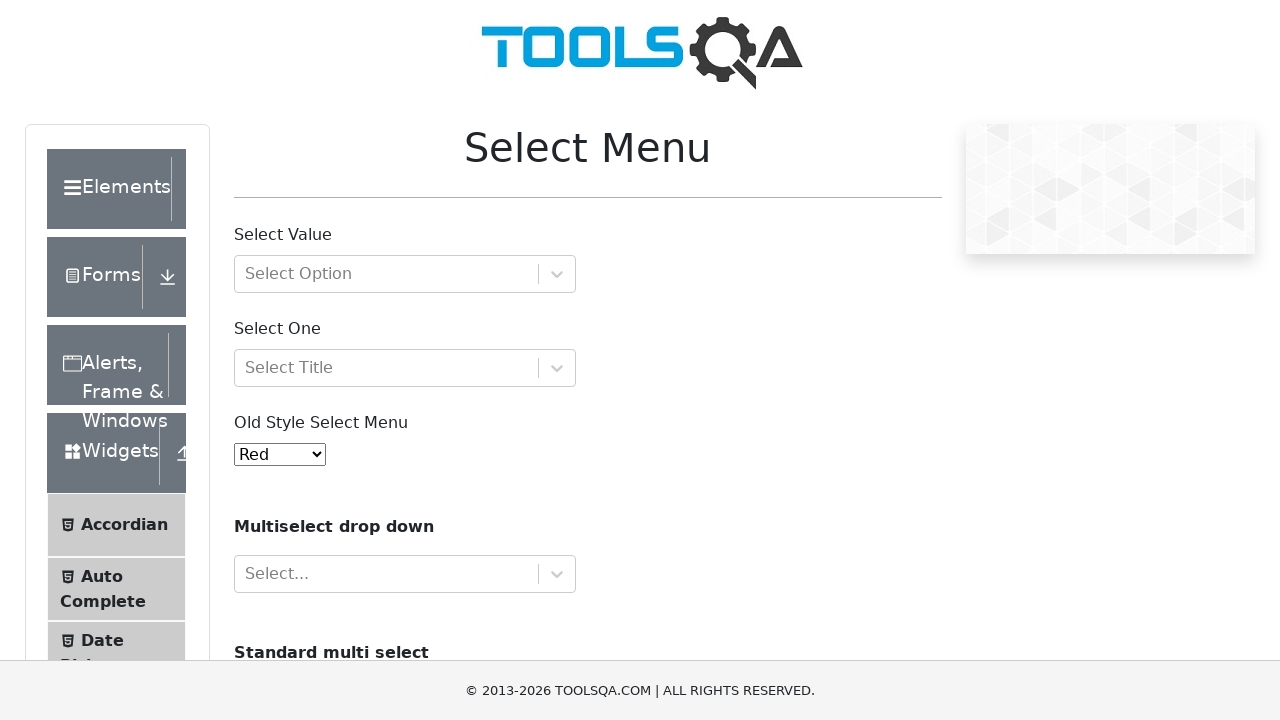

Scrolled down to make dropdown visible
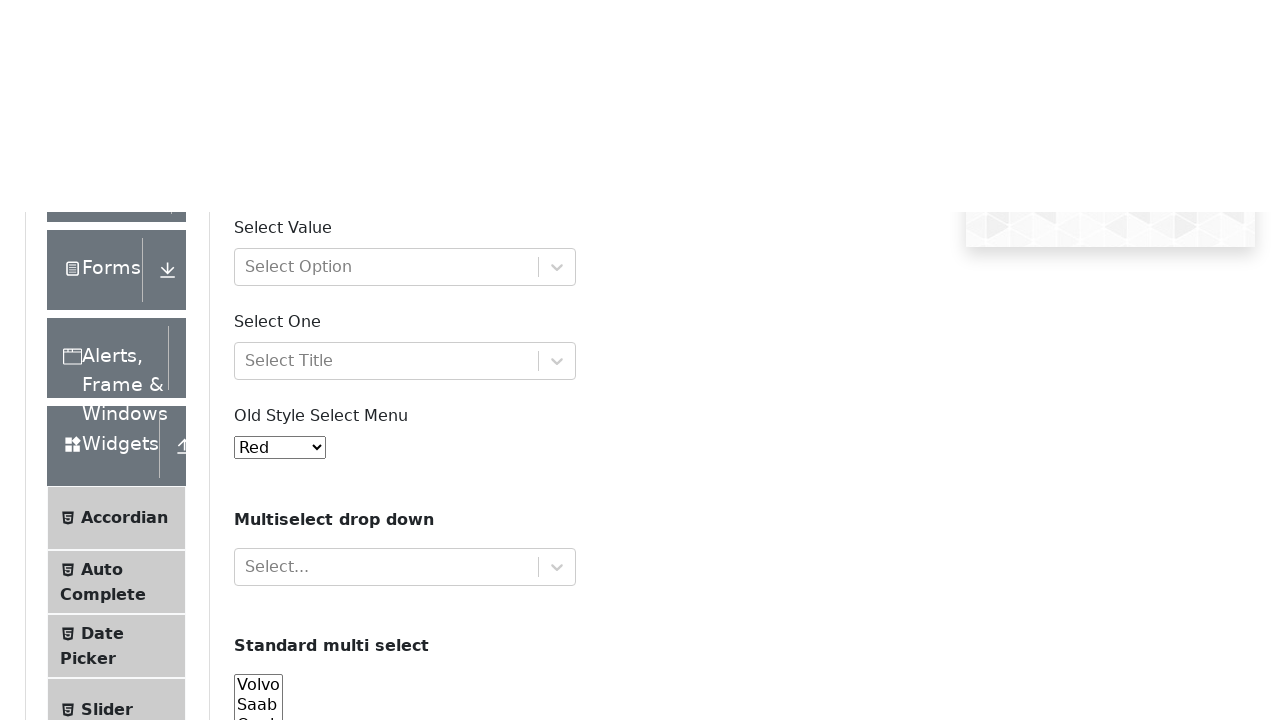

Selected 'Purple' option from single select dropdown on #oldSelectMenu
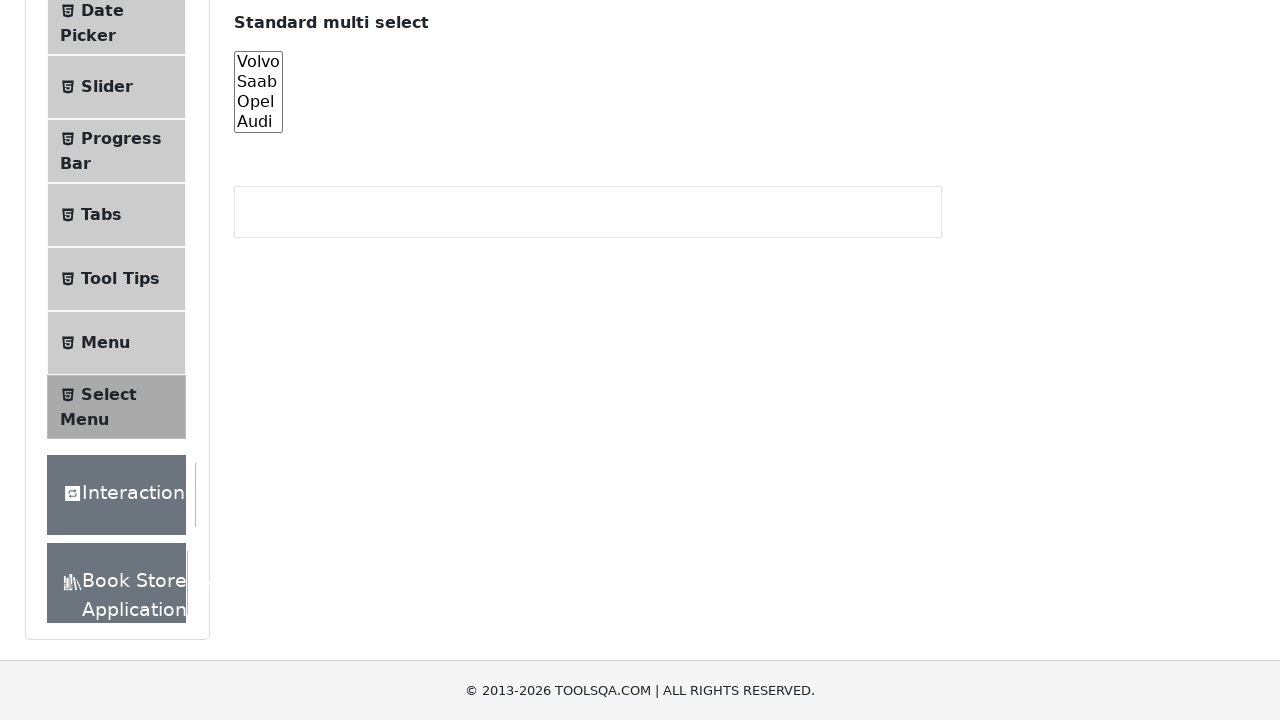

Selection verified - 'Purple' option successfully selected
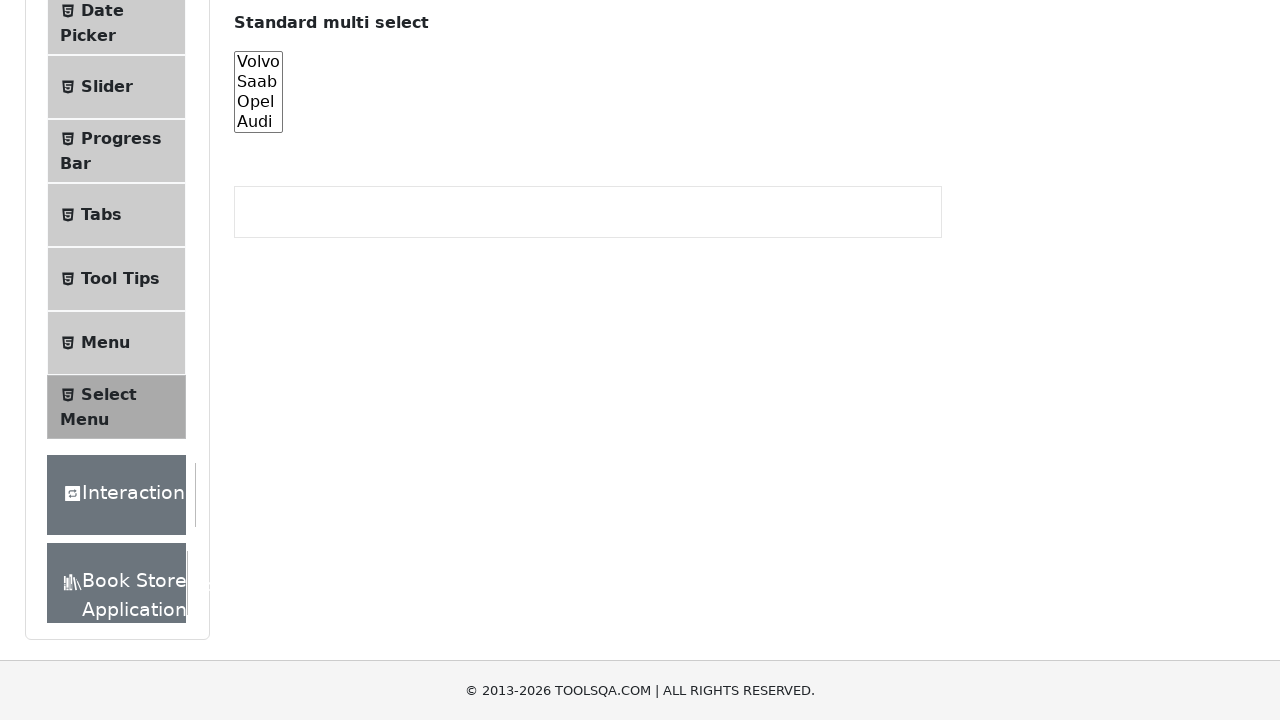

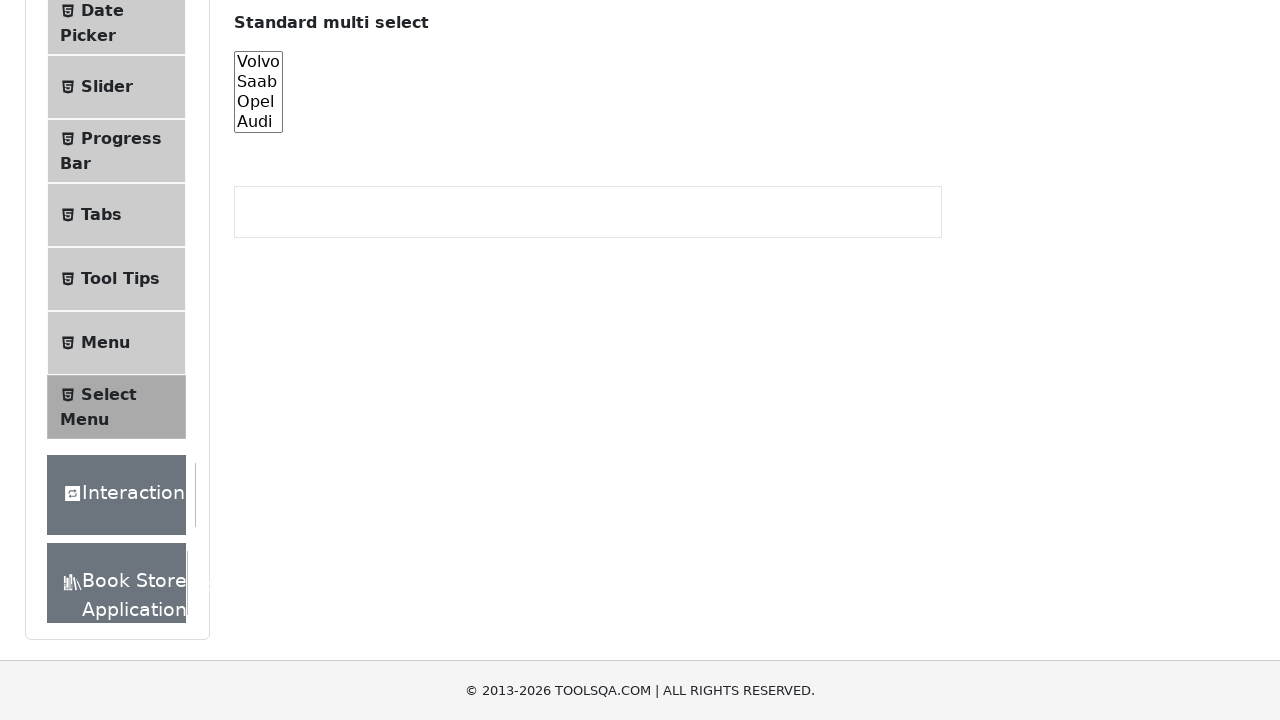